Tests keyboard events functionality by typing text and pressing Enter key on a keyboard events demo page

Starting URL: https://training-support.net/webelements/keyboard-events

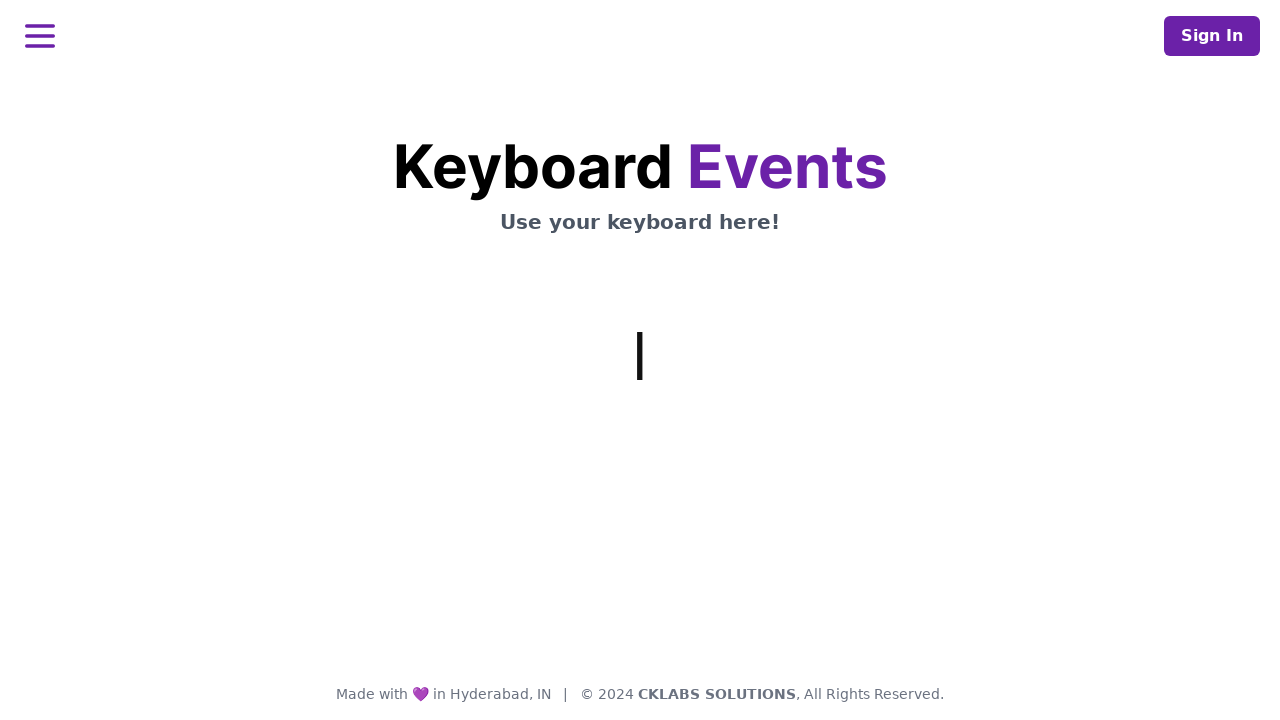

Typed 'This is coming from Selenium' using keyboard
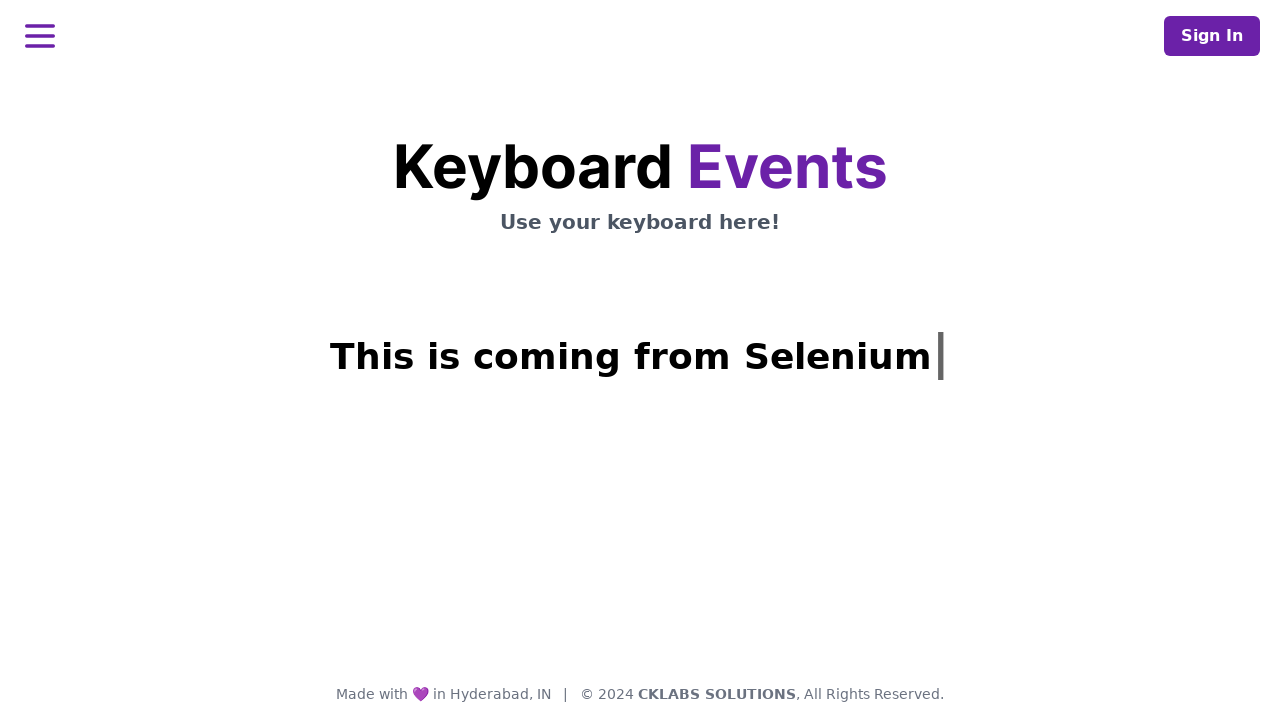

Pressed Enter key
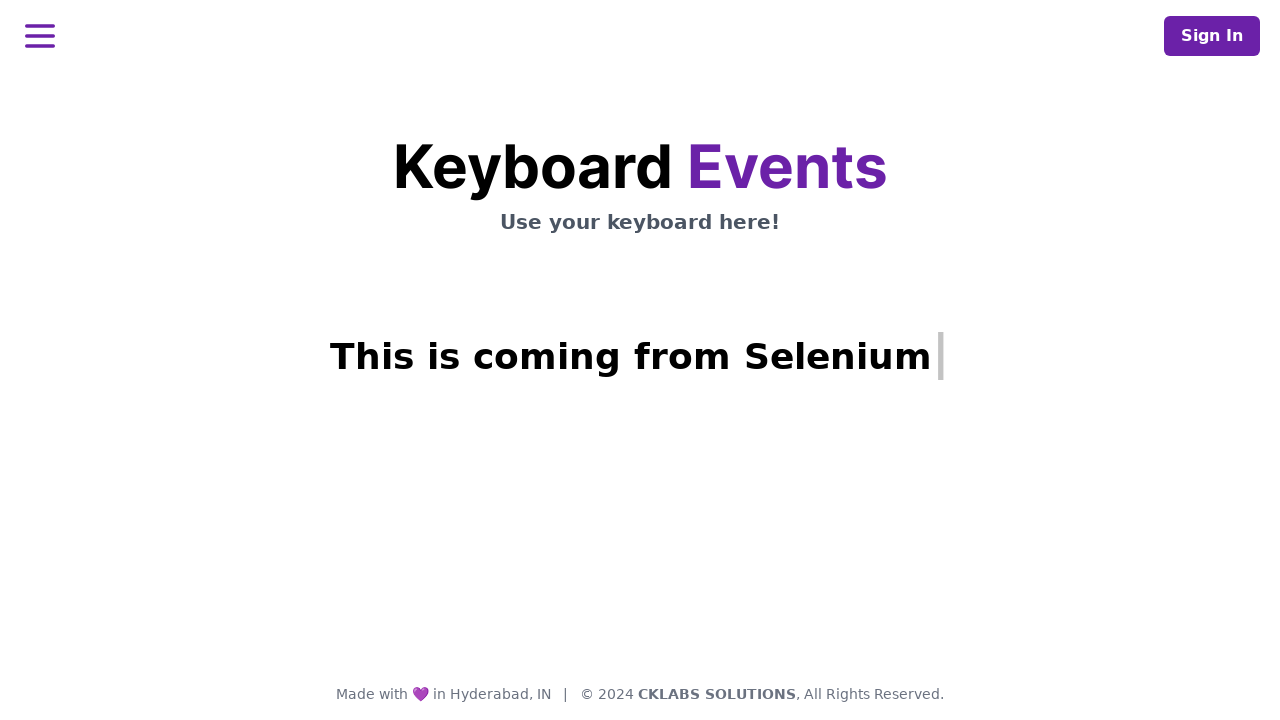

Result message appeared on the page
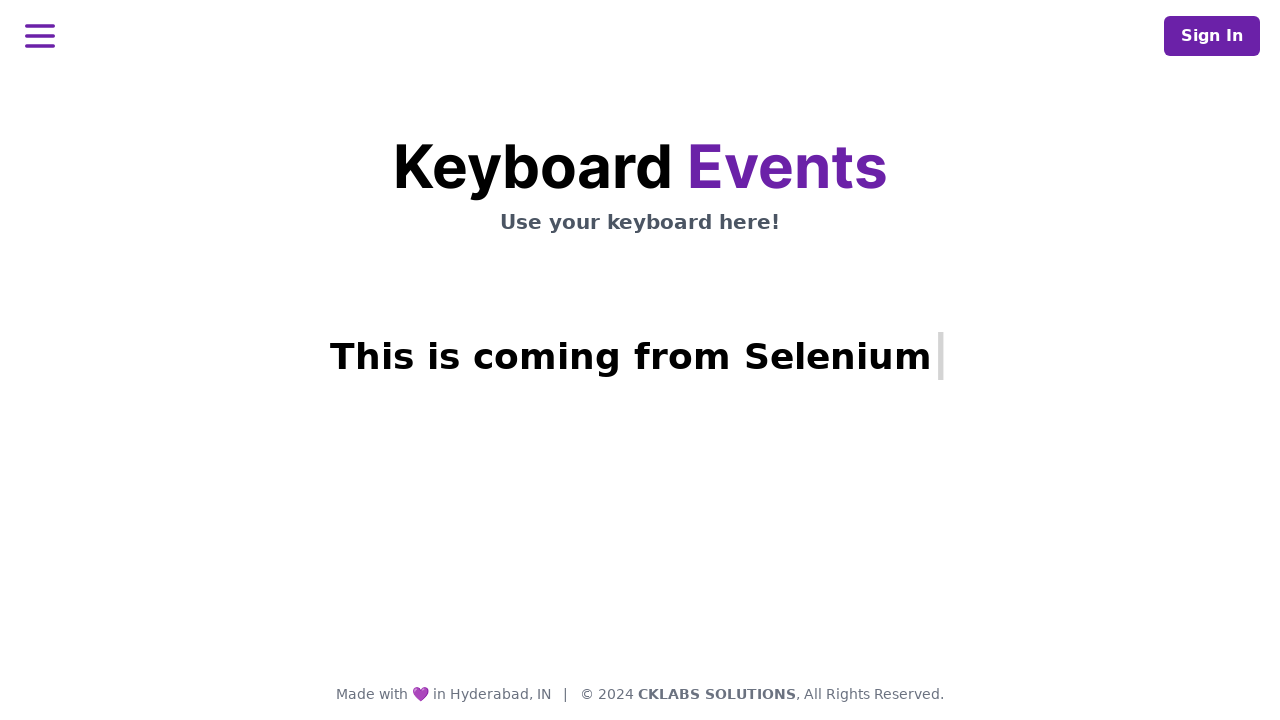

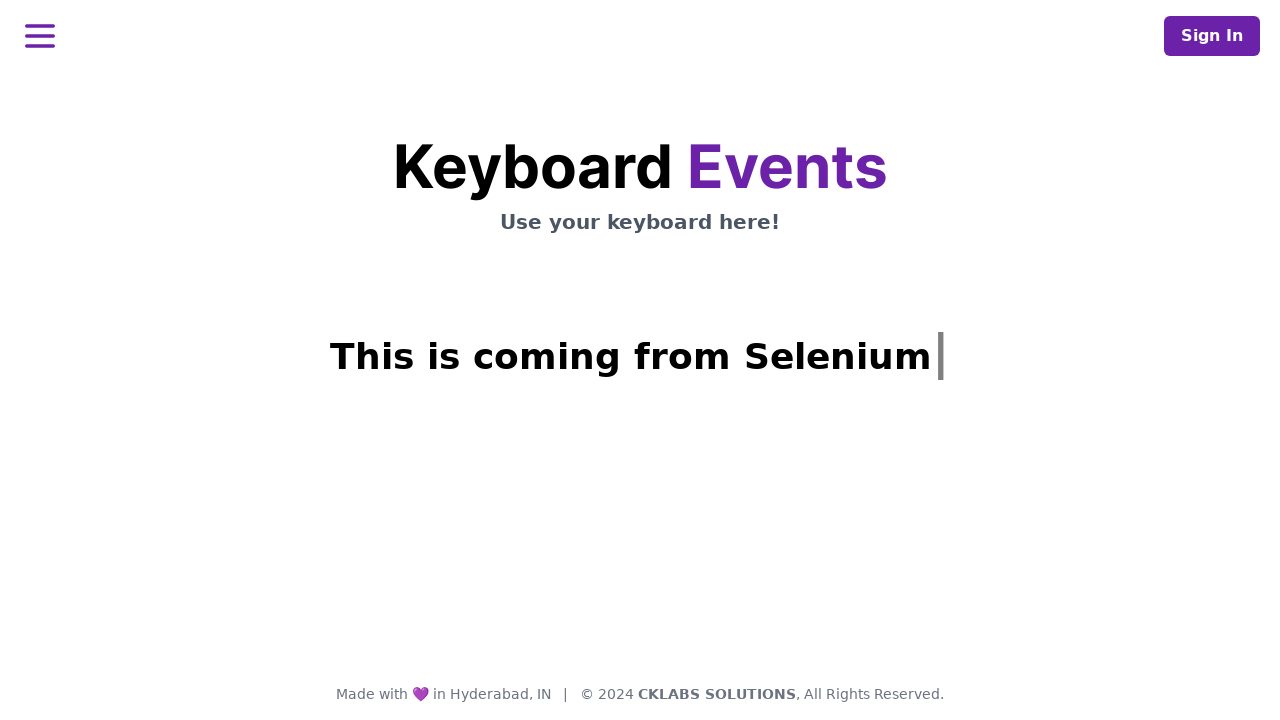